Tests dynamic content loading by clicking a start button and waiting for "Hello World!" text to appear using fluent wait

Starting URL: https://the-internet.herokuapp.com/dynamic_loading/1

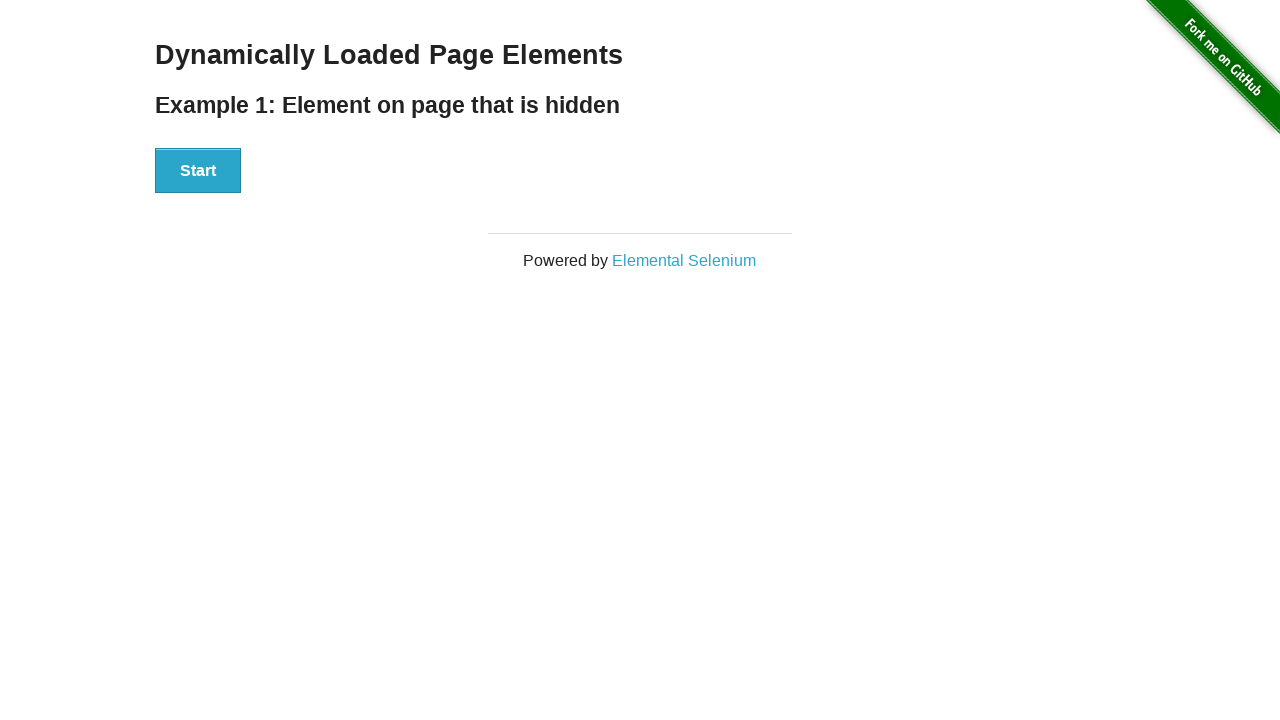

Clicked the Start button to trigger dynamic content loading at (198, 171) on xpath=//div[@id='start']//button
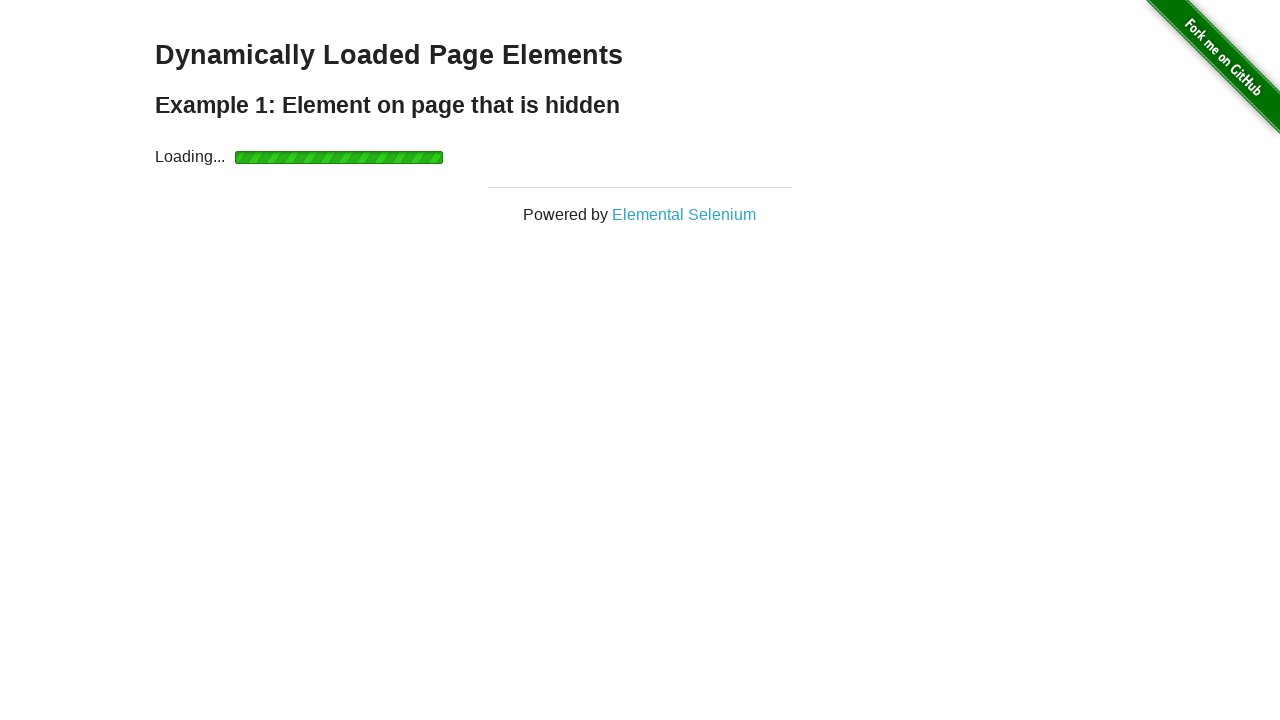

Waited for 'Hello World!' text to appear in the finish section
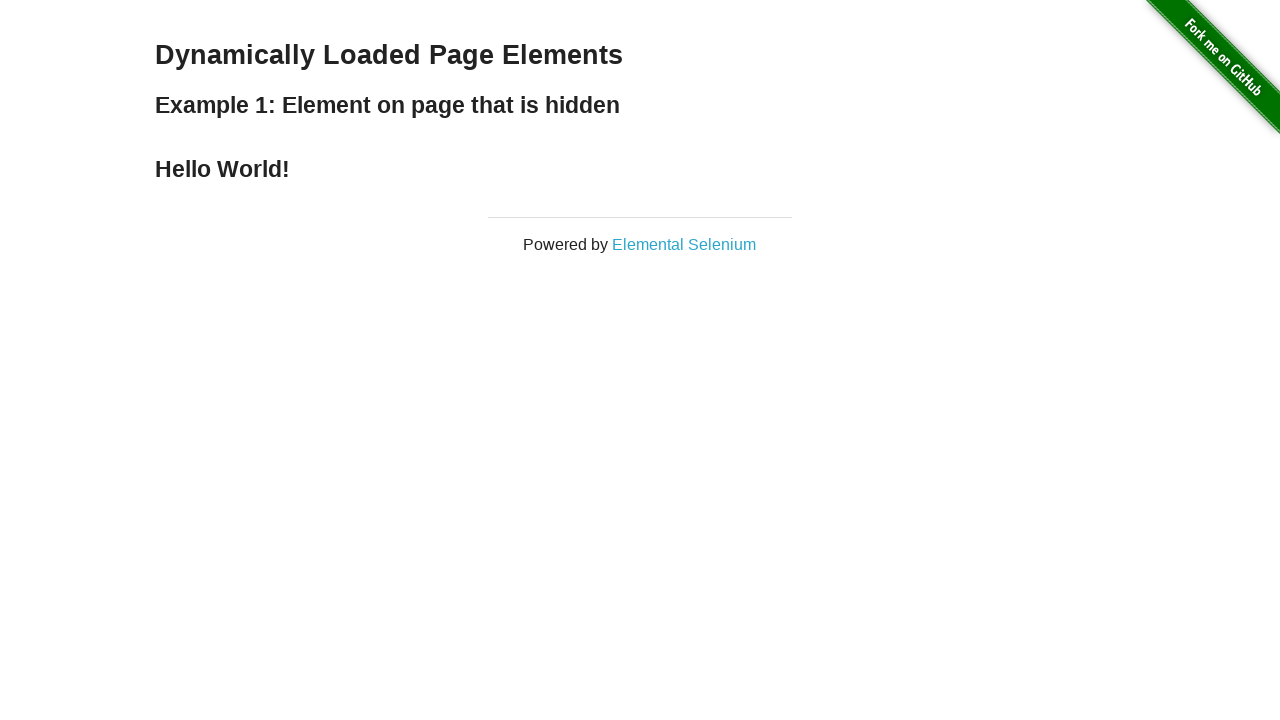

Located the Hello World element
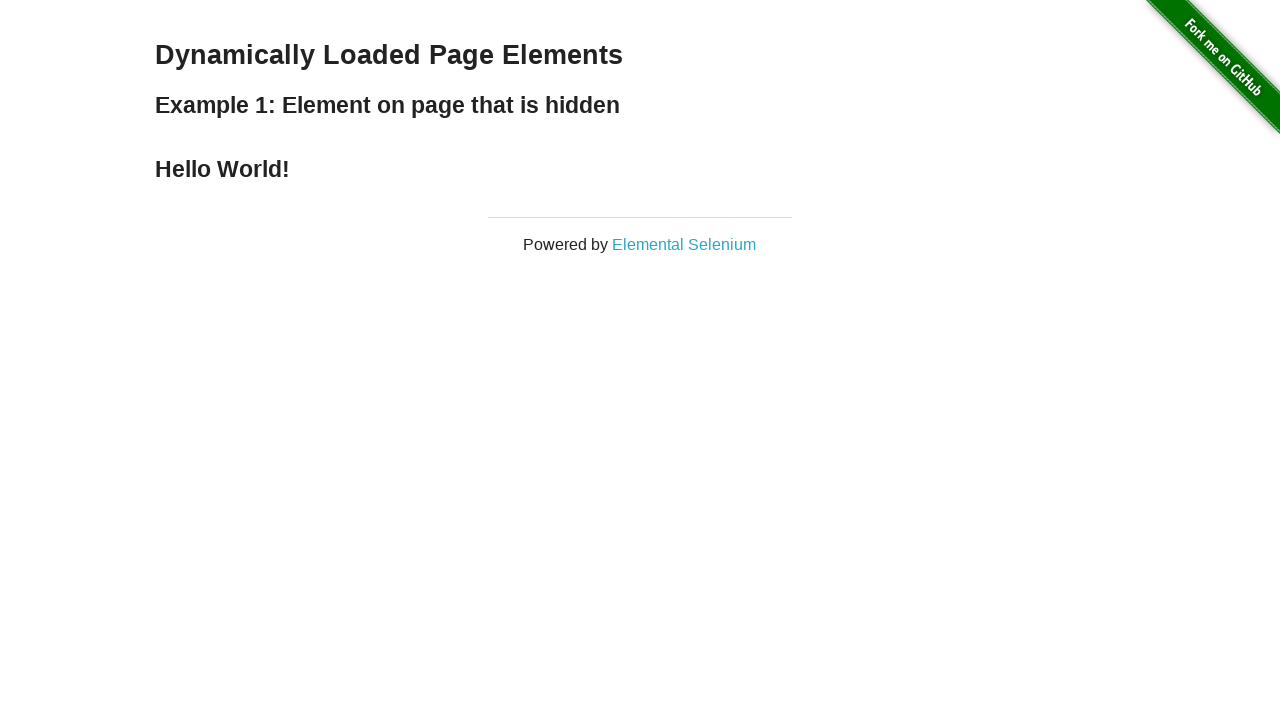

Verified that the element contains the text 'Hello World!'
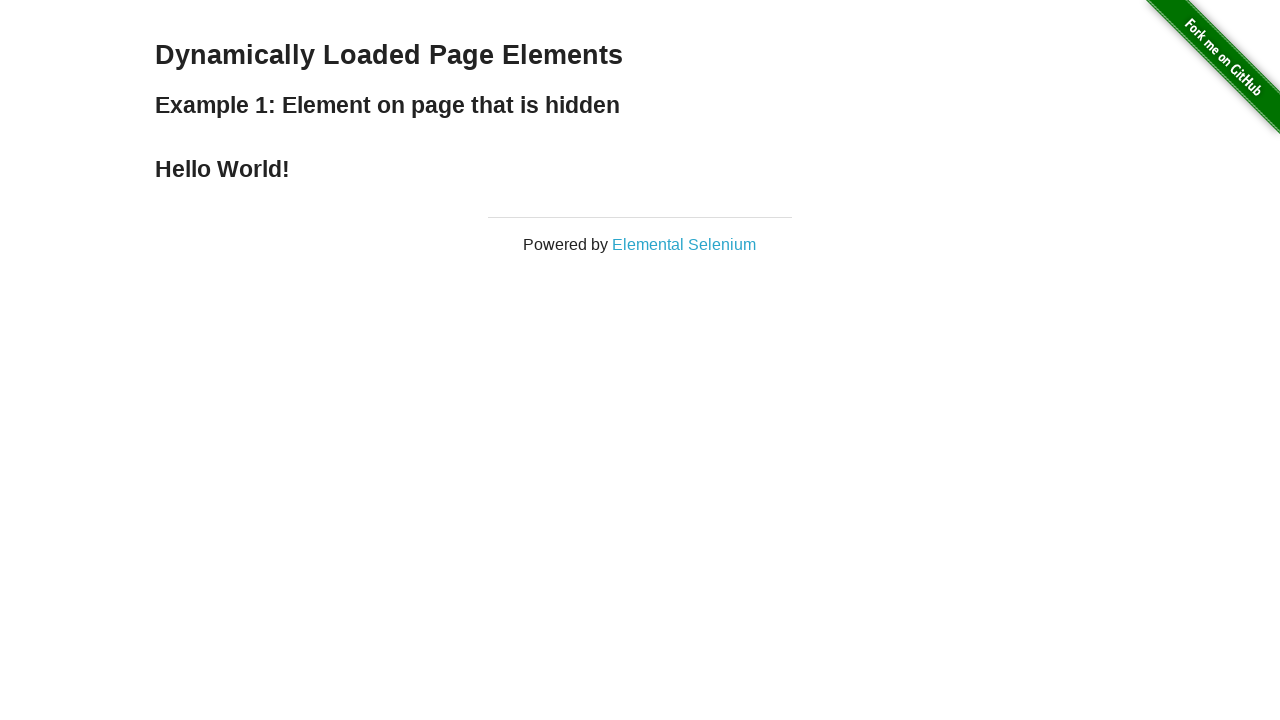

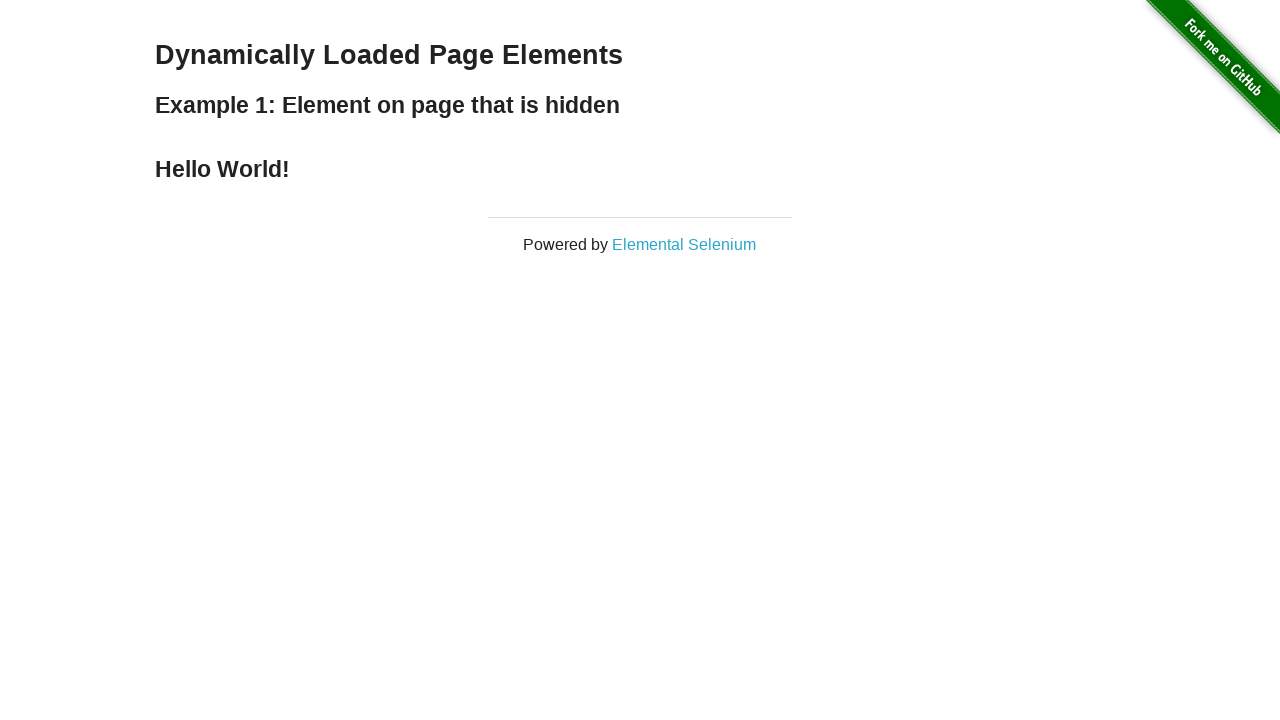